Navigates to Indian Bank's website and clicks on a blinking element (likely a promotional or announcement link)

Starting URL: https://www.indianbank.in/

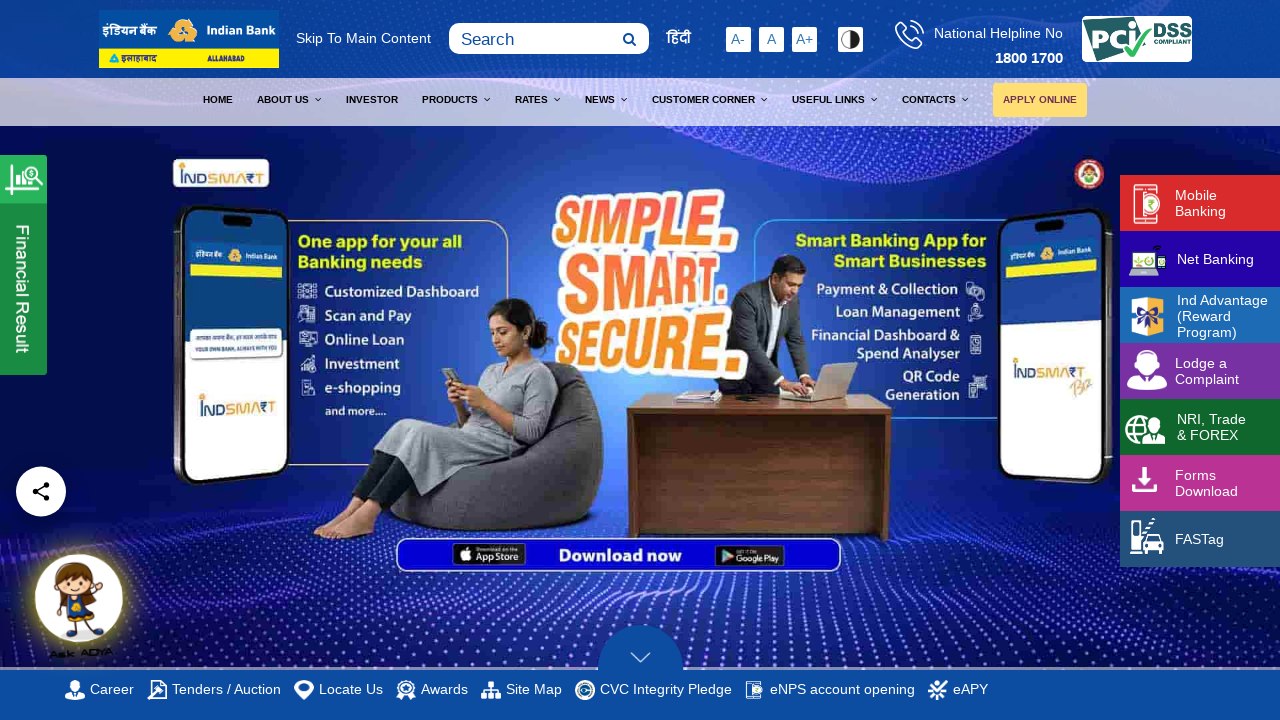

Waited for blinking promotional element to load on Indian Bank website
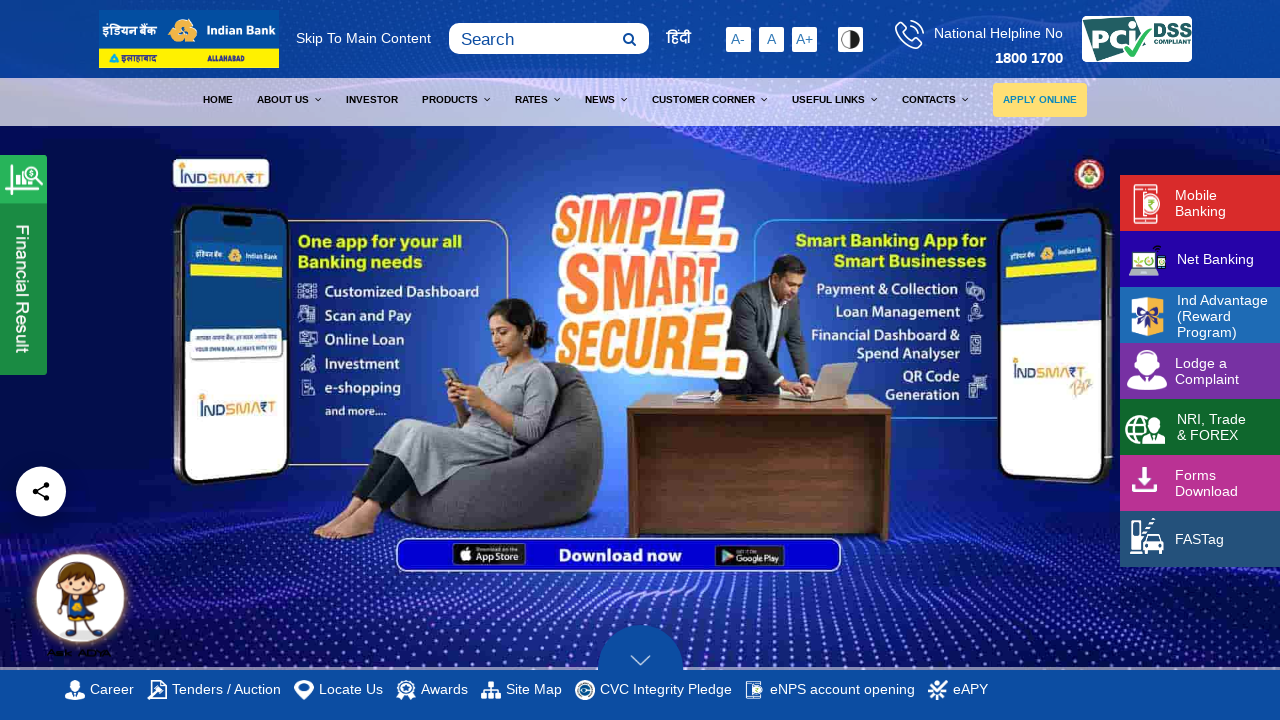

Clicked on the blinking promotional element at (1040, 100) on .spEffBlink
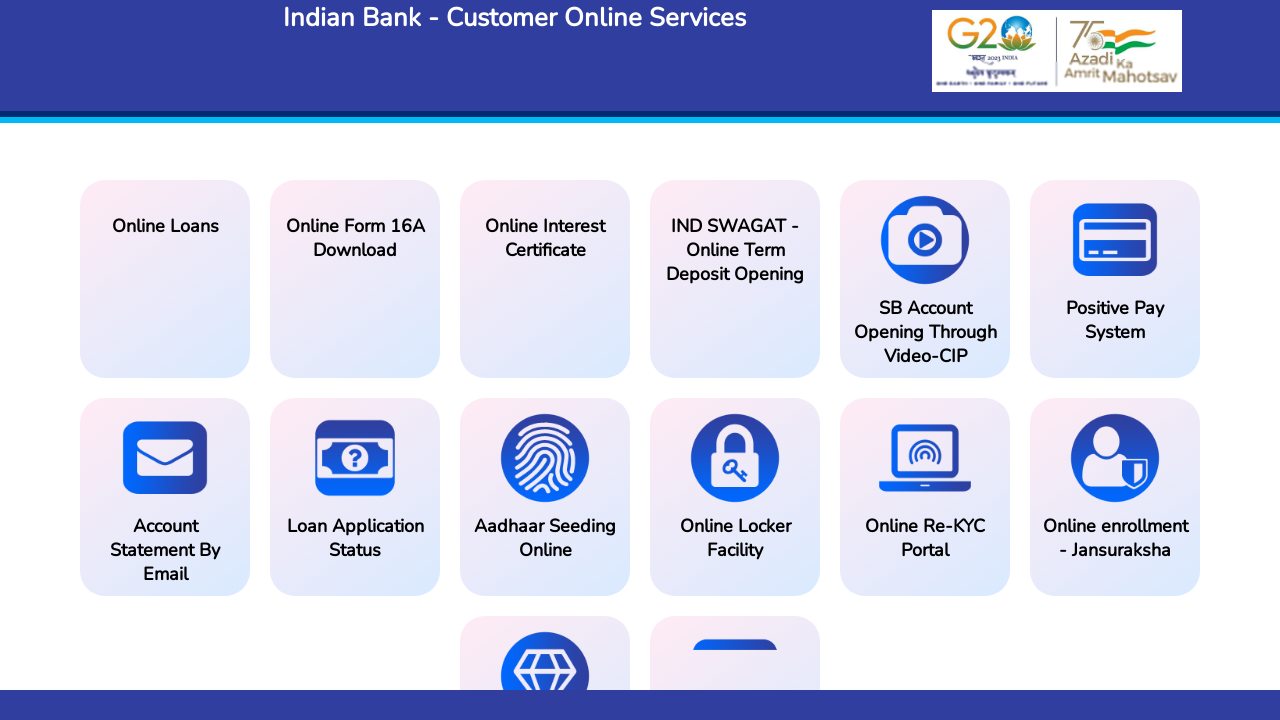

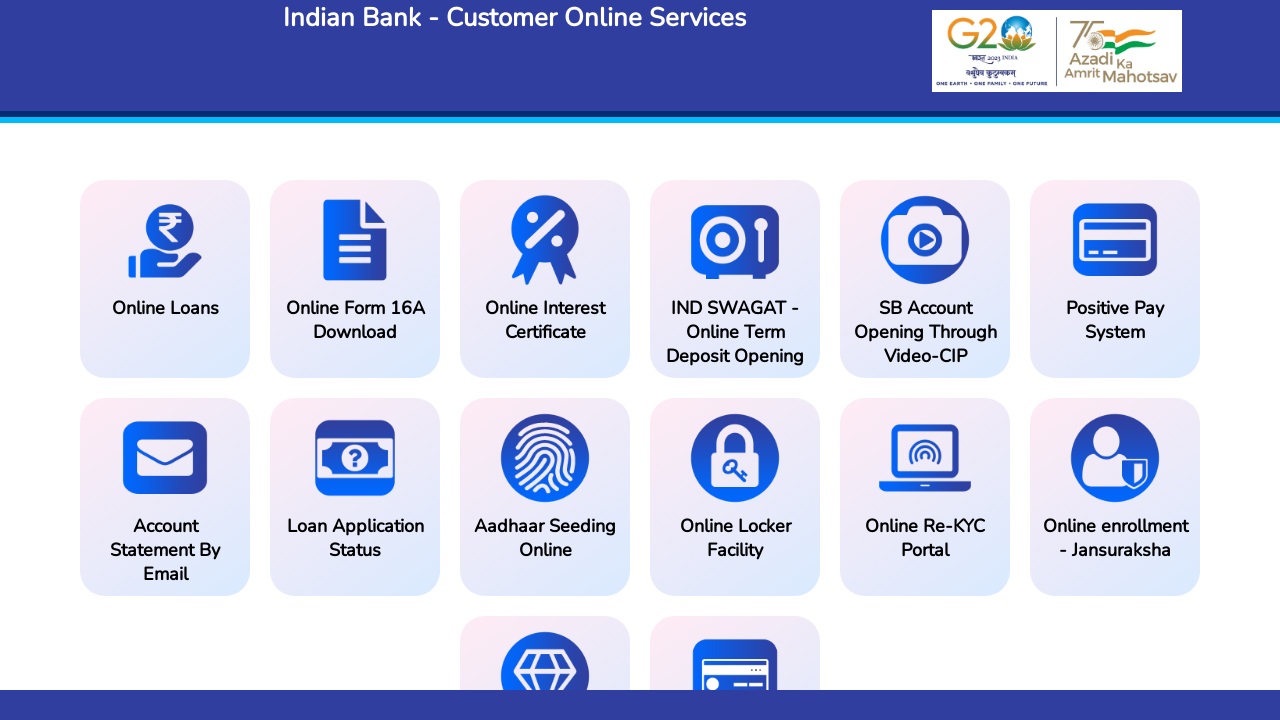